Tests dropdown/select menu functionality by selecting options using different methods (by visible text, by index, and by value) on a demo dropdown menu page.

Starting URL: https://www.globalsqa.com/demo-site/select-dropdown-menu/

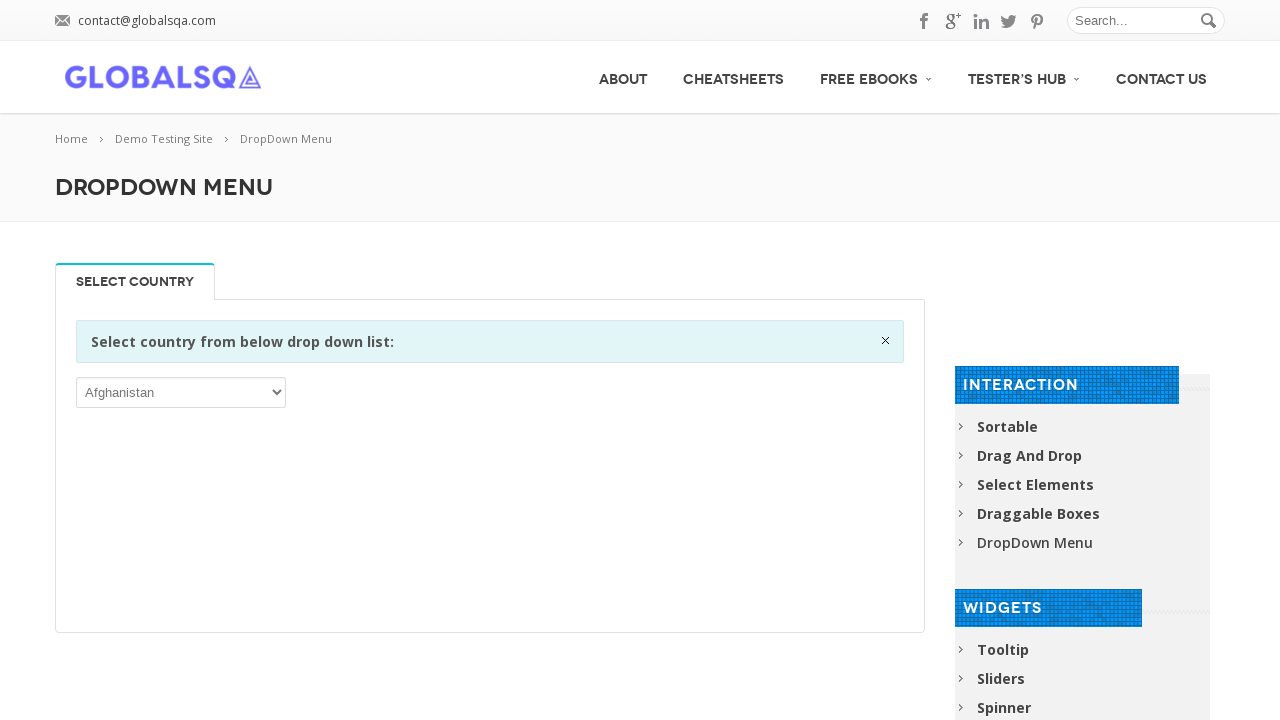

Waited for dropdown select element to be visible
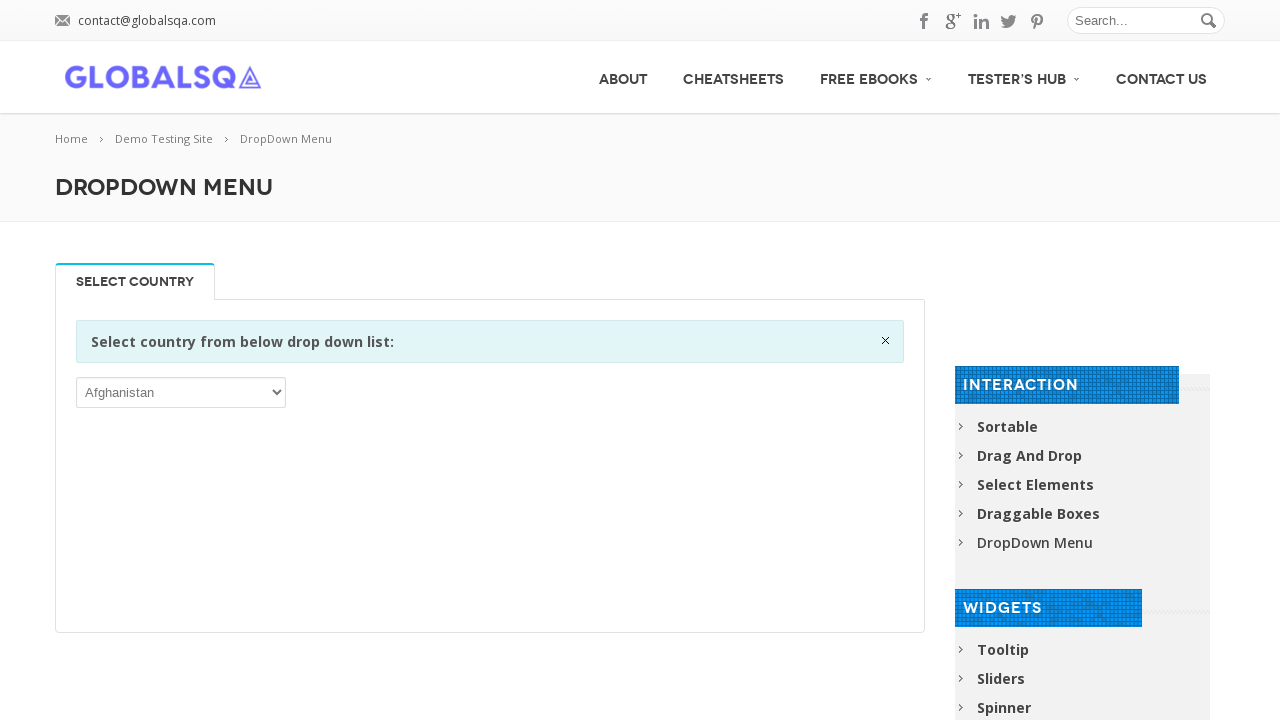

Selected 'Angola' from dropdown by visible text on //div[@class='single_tab_div resp-tab-content resp-tab-content-active']//p//sele
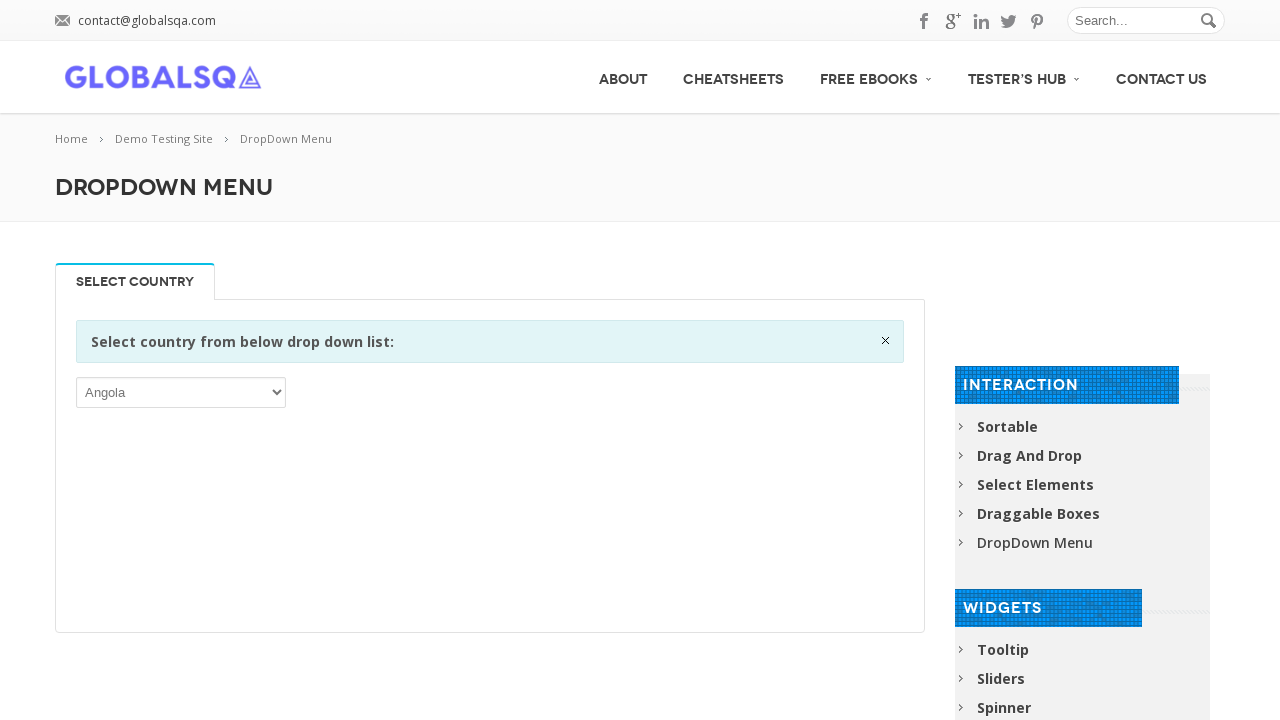

Selected option at index 4 (American Samoa) from dropdown on //div[@class='single_tab_div resp-tab-content resp-tab-content-active']//p//sele
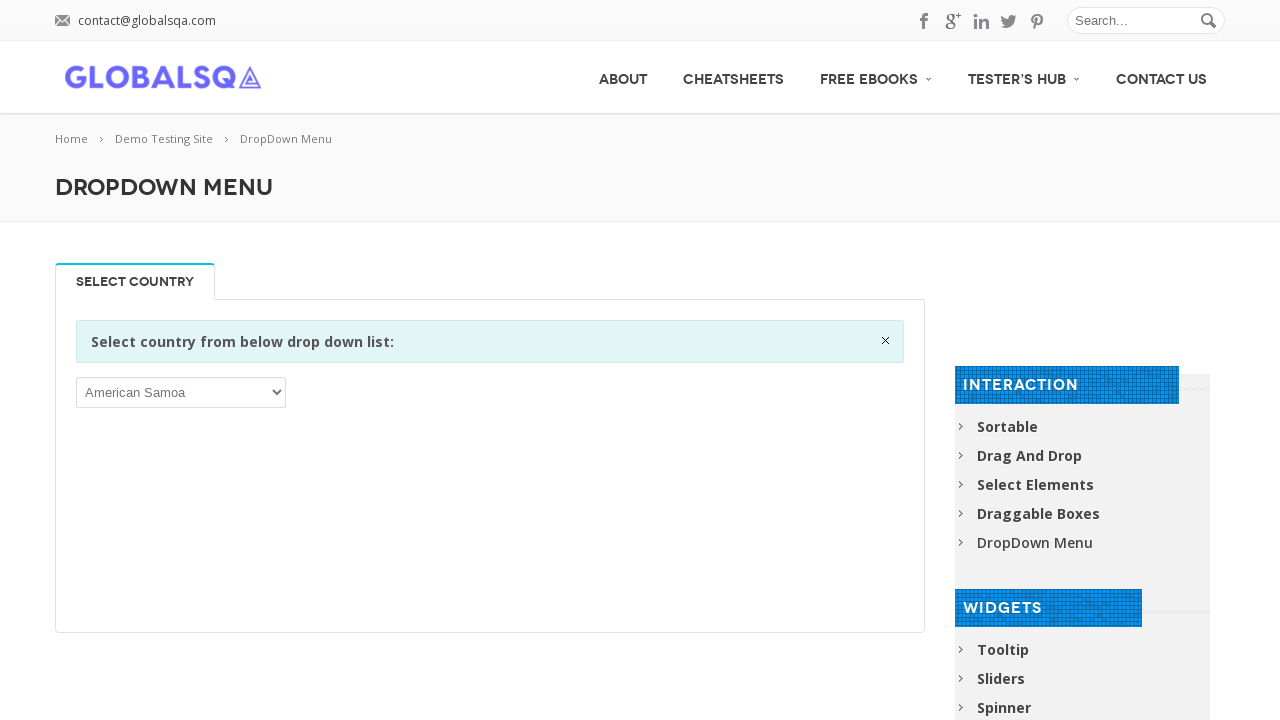

Selected 'Albania' from dropdown by value 'ALB' on //div[@class='single_tab_div resp-tab-content resp-tab-content-active']//p//sele
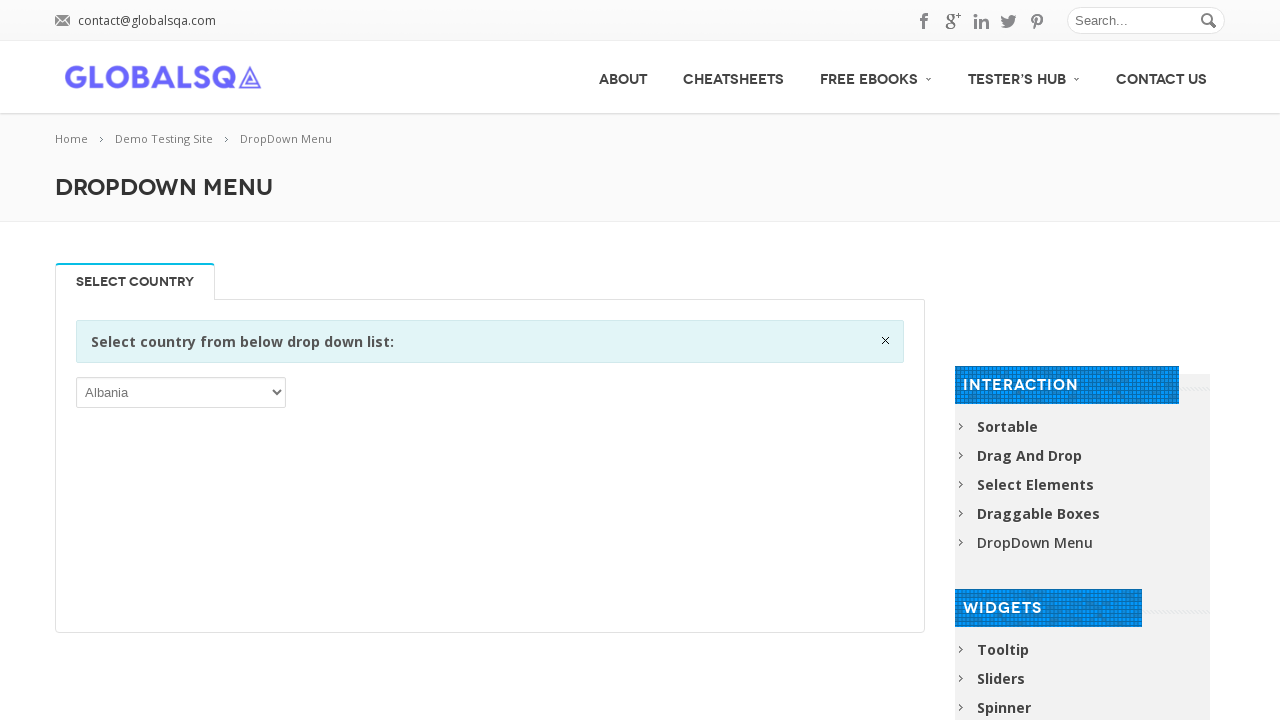

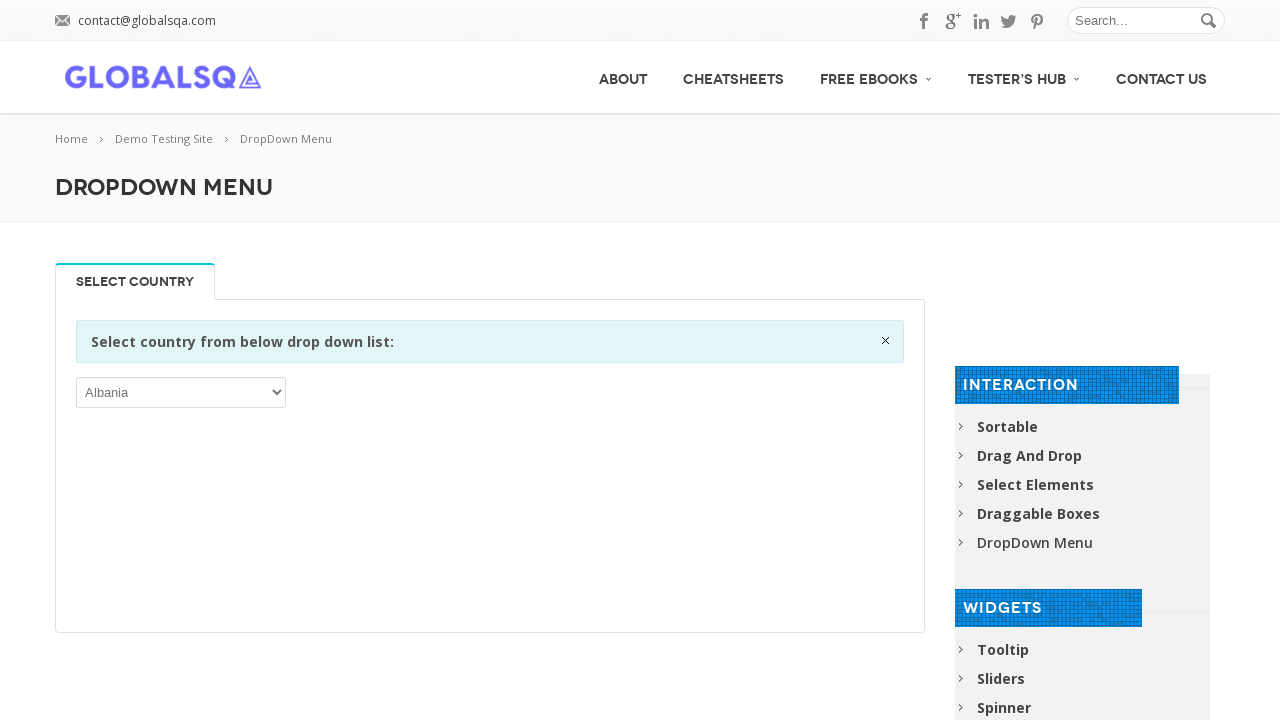